Tests number input functionality by entering a number, clicking the Result button to display it, verifying the correct text appears, then clearing the result

Starting URL: https://acctabootcamp.github.io/site/examples/actions

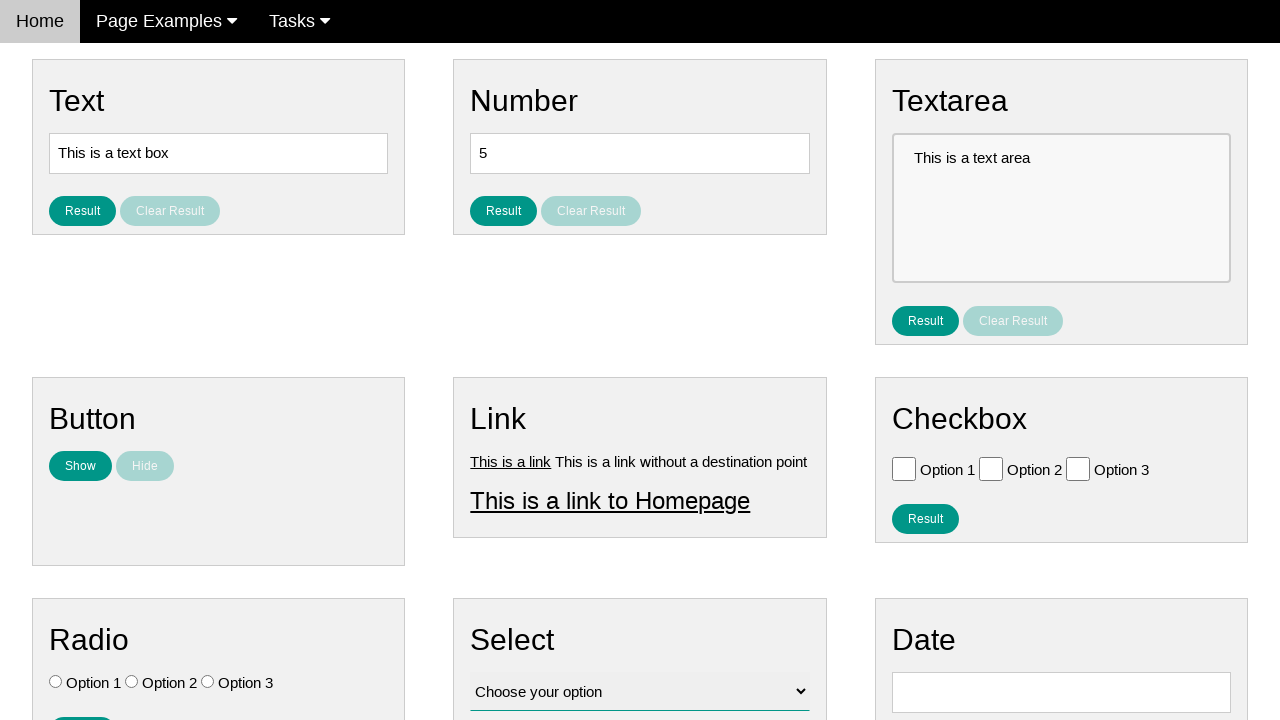

Cleared the number input field on #number
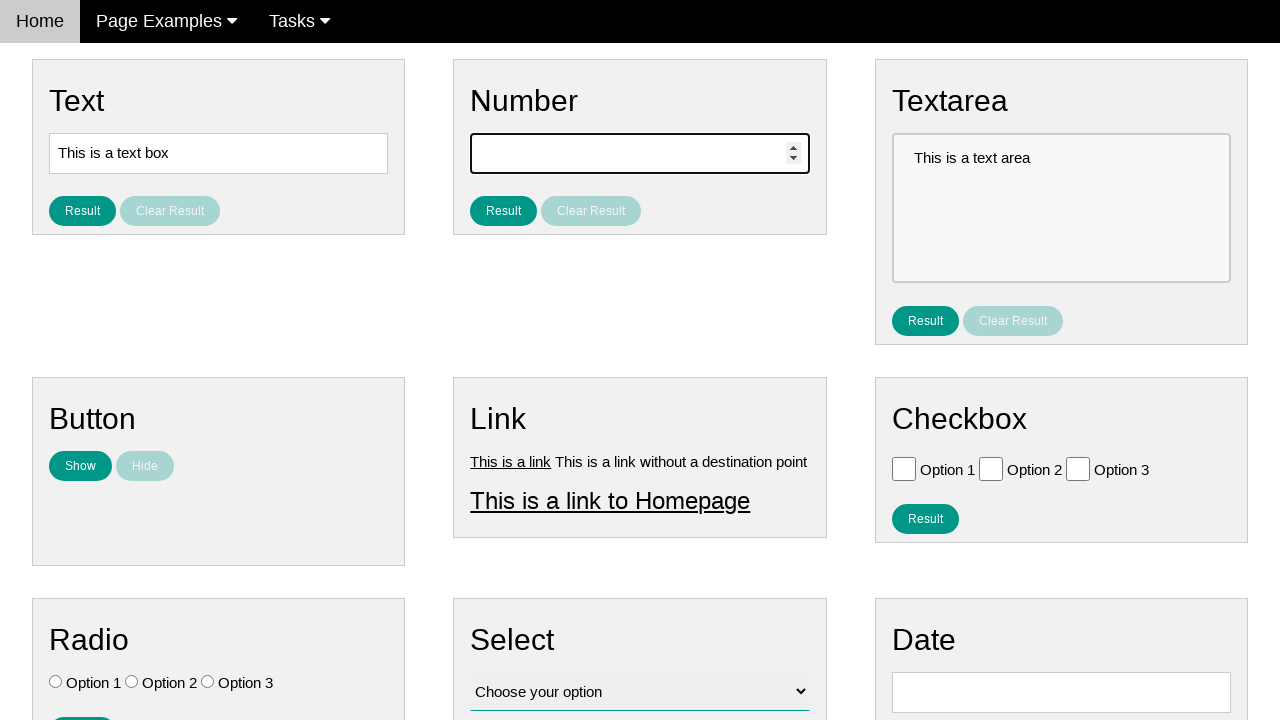

Entered number '4' into the input field on #number
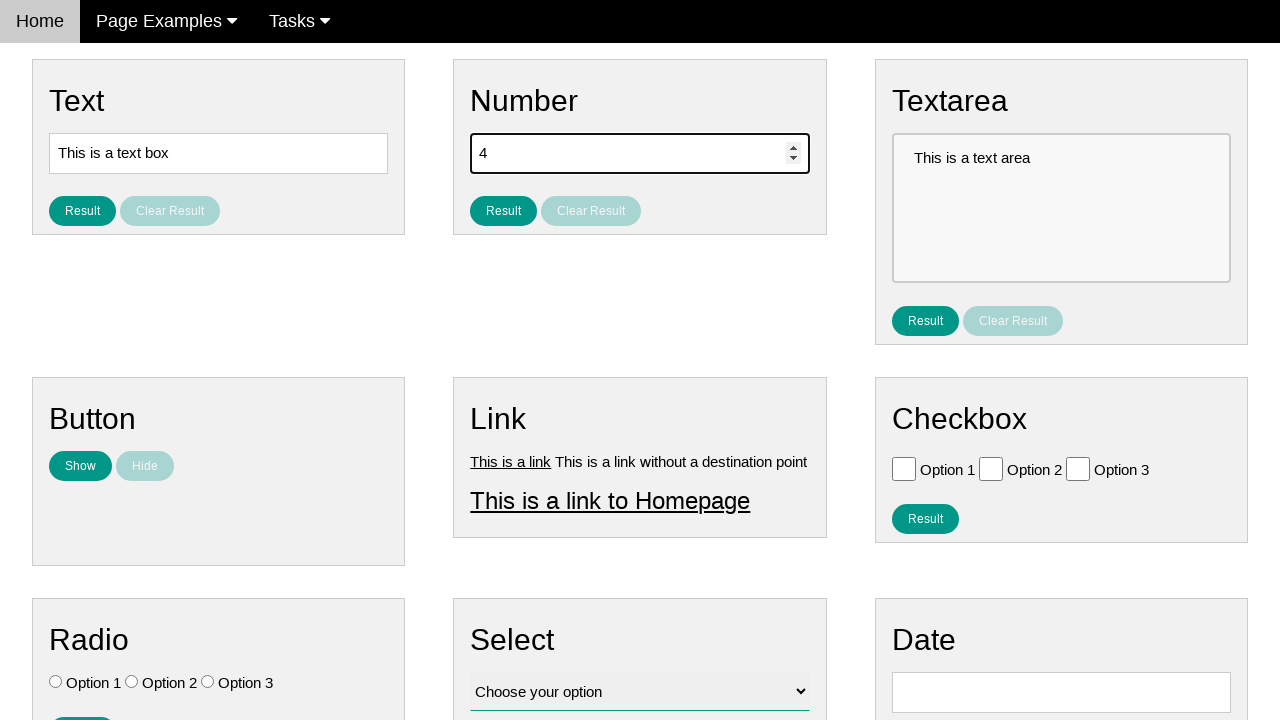

Located the clear result button
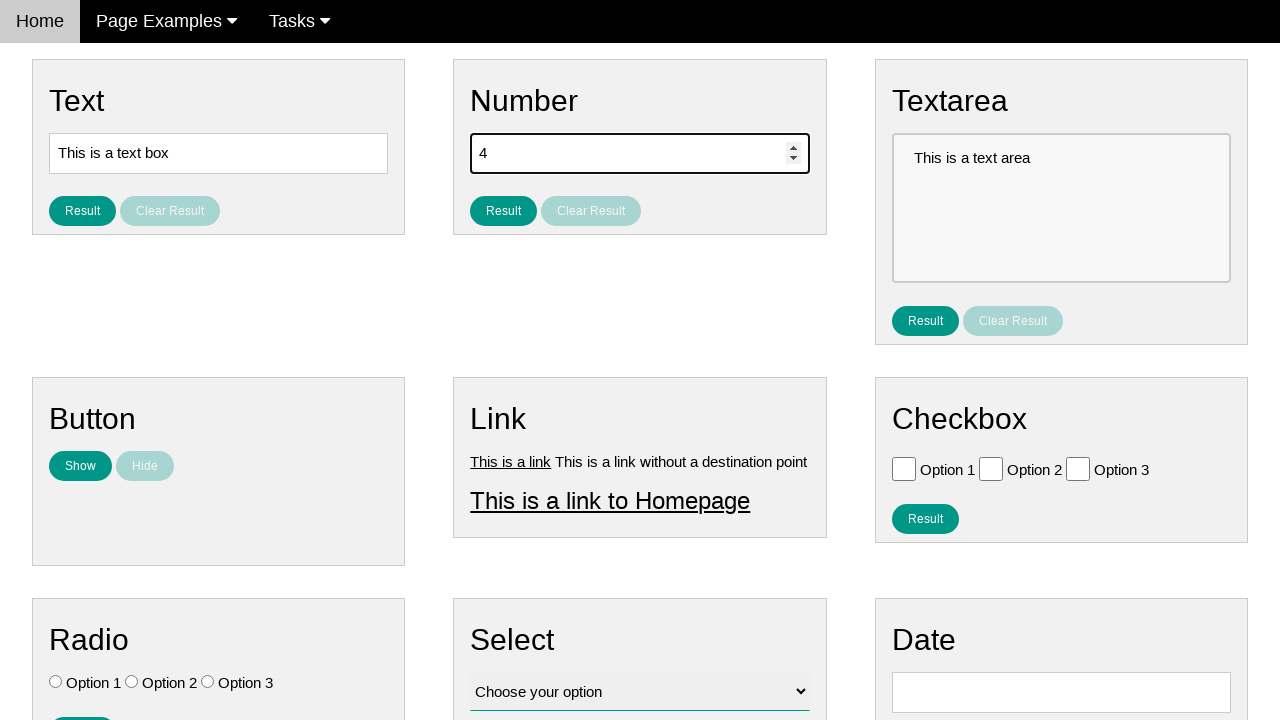

Located the result text element
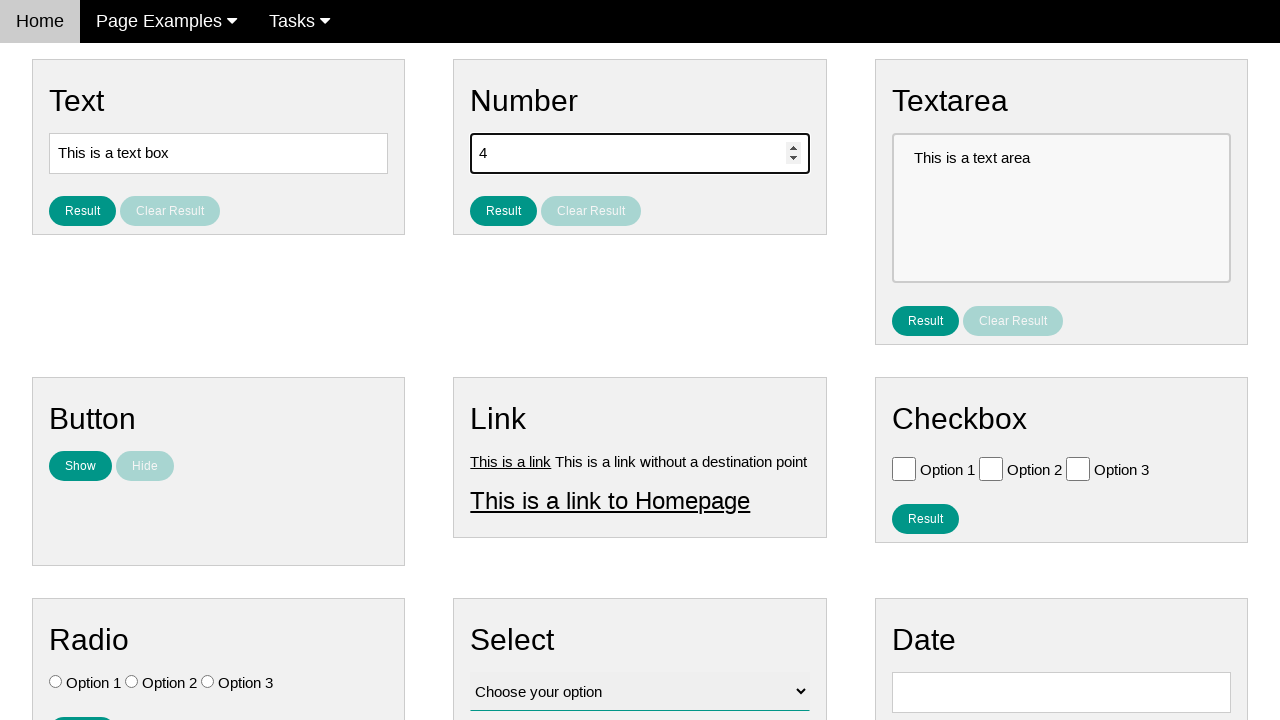

Clicked the Result button to display the number at (504, 211) on #result_button_number
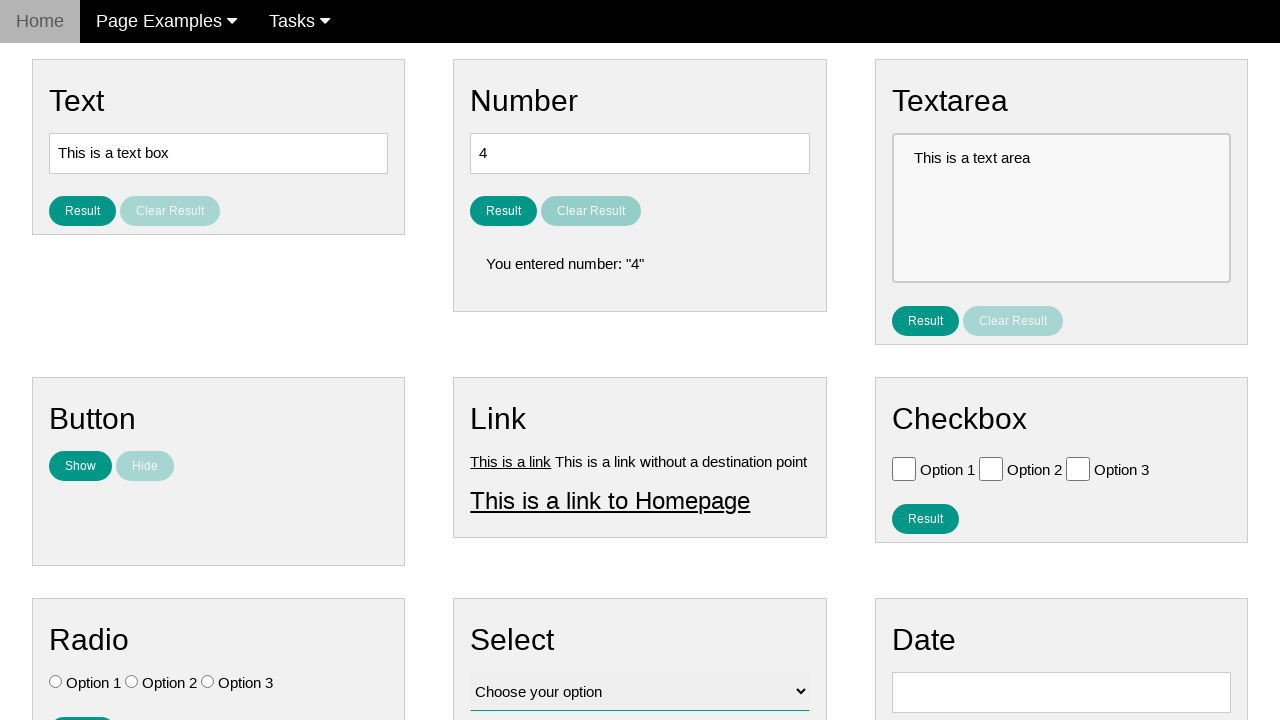

Result text became visible showing the entered number
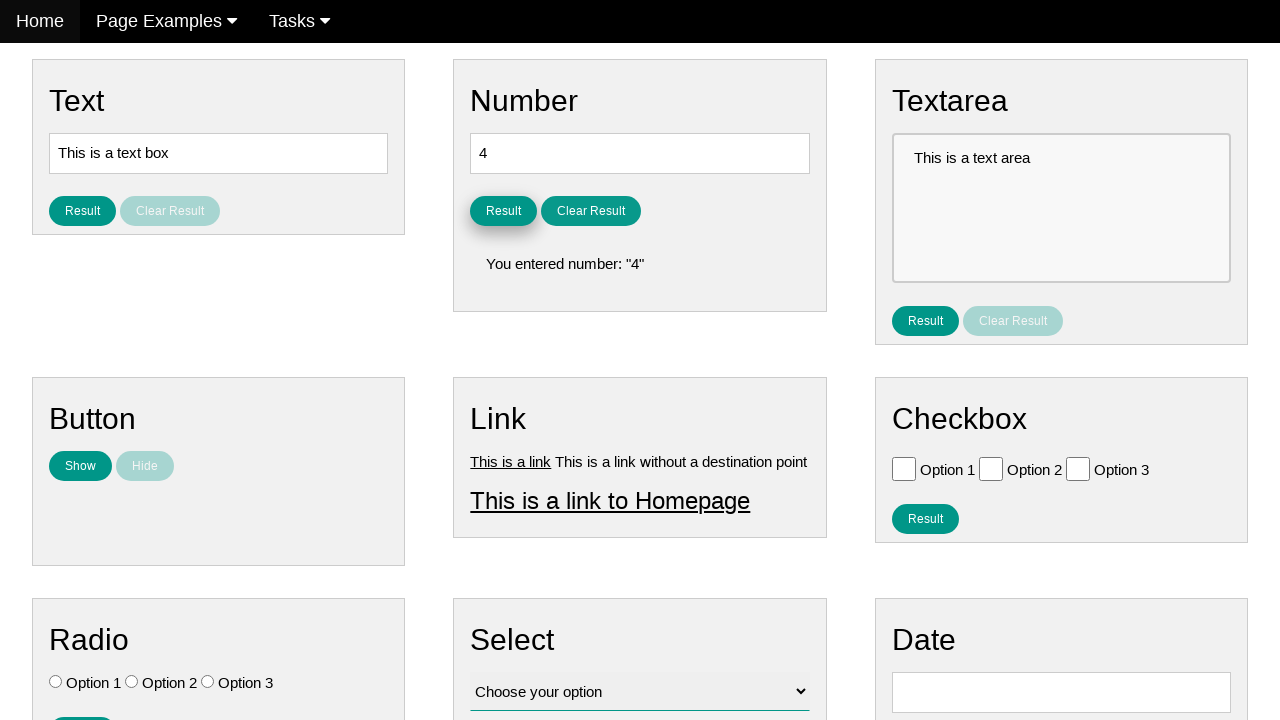

Clicked the Clear Result button to reset the result at (591, 211) on #clear_result_button_number
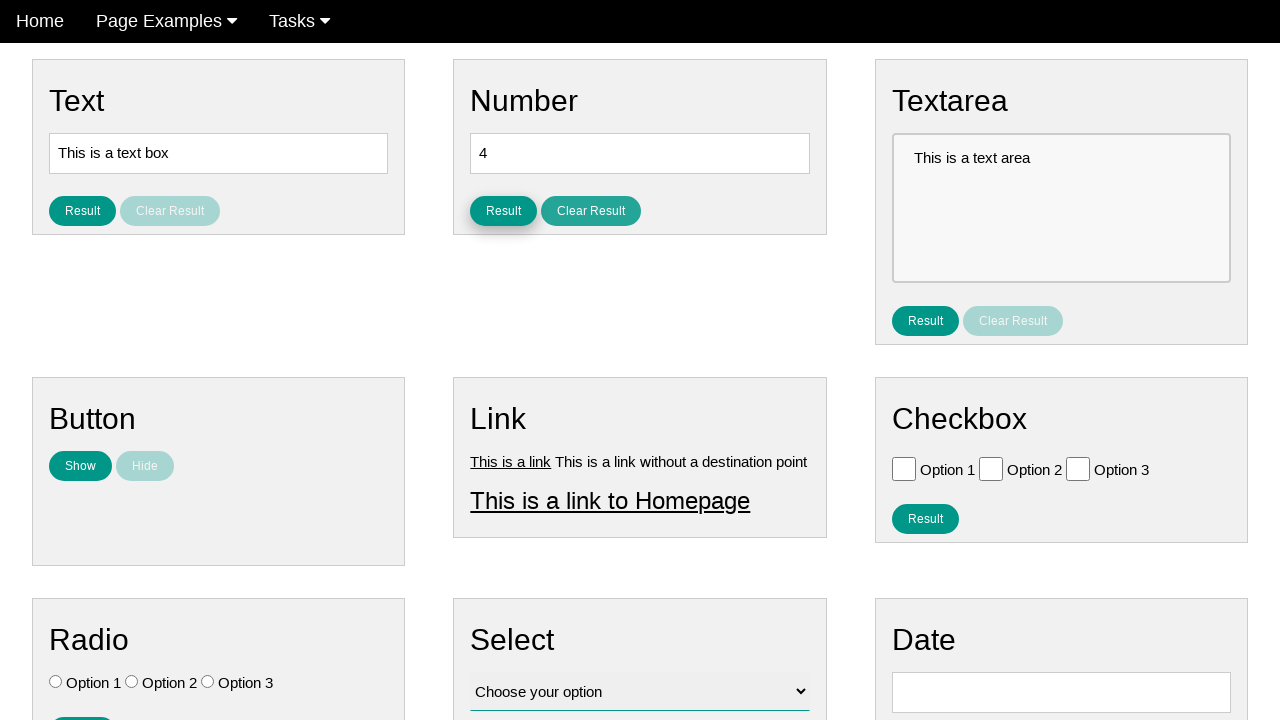

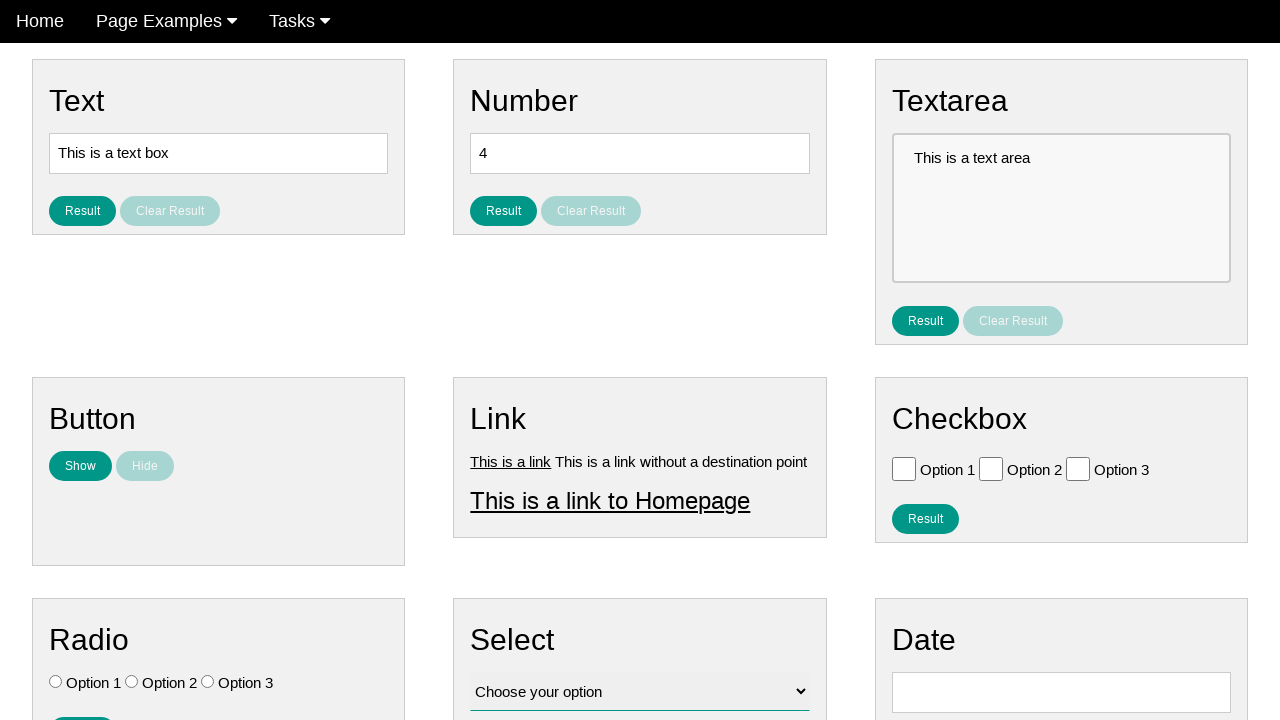